Navigates to the-internet.herokuapp.com, maximizes the window, and verifies the page title is "The Internet"

Starting URL: https://the-internet.herokuapp.com

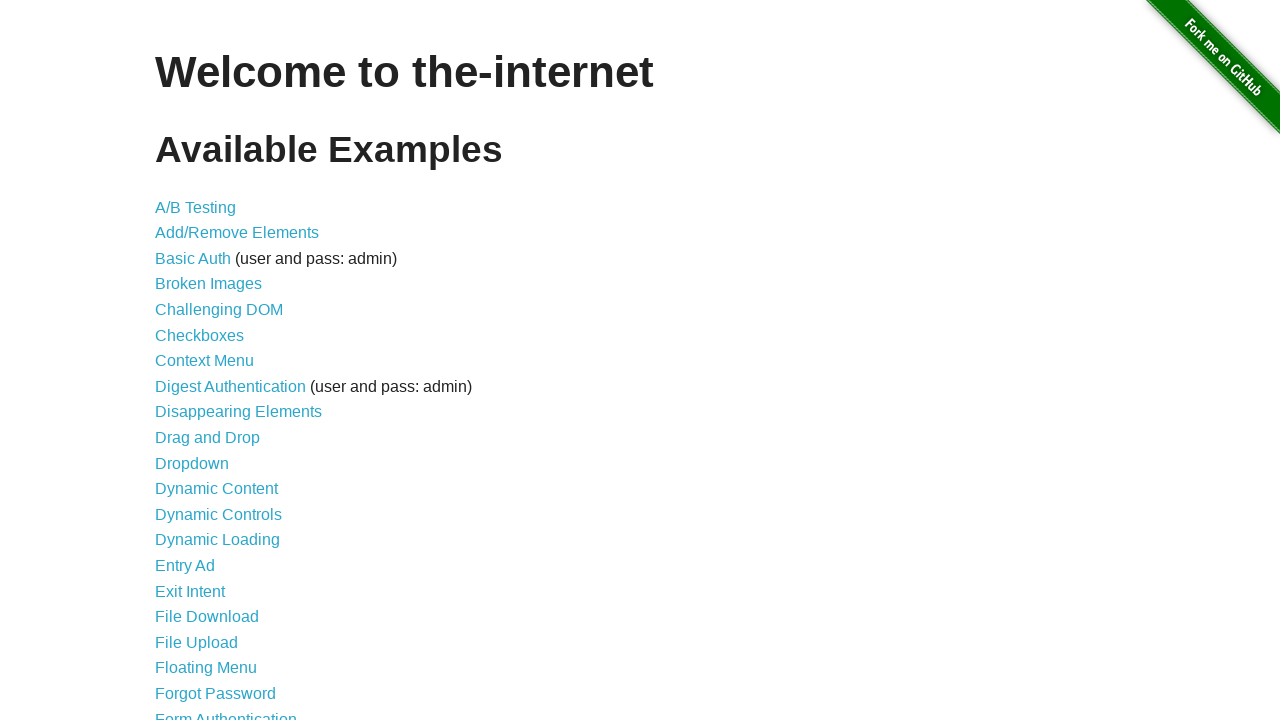

Set viewport size to 1920x1080 to maximize window
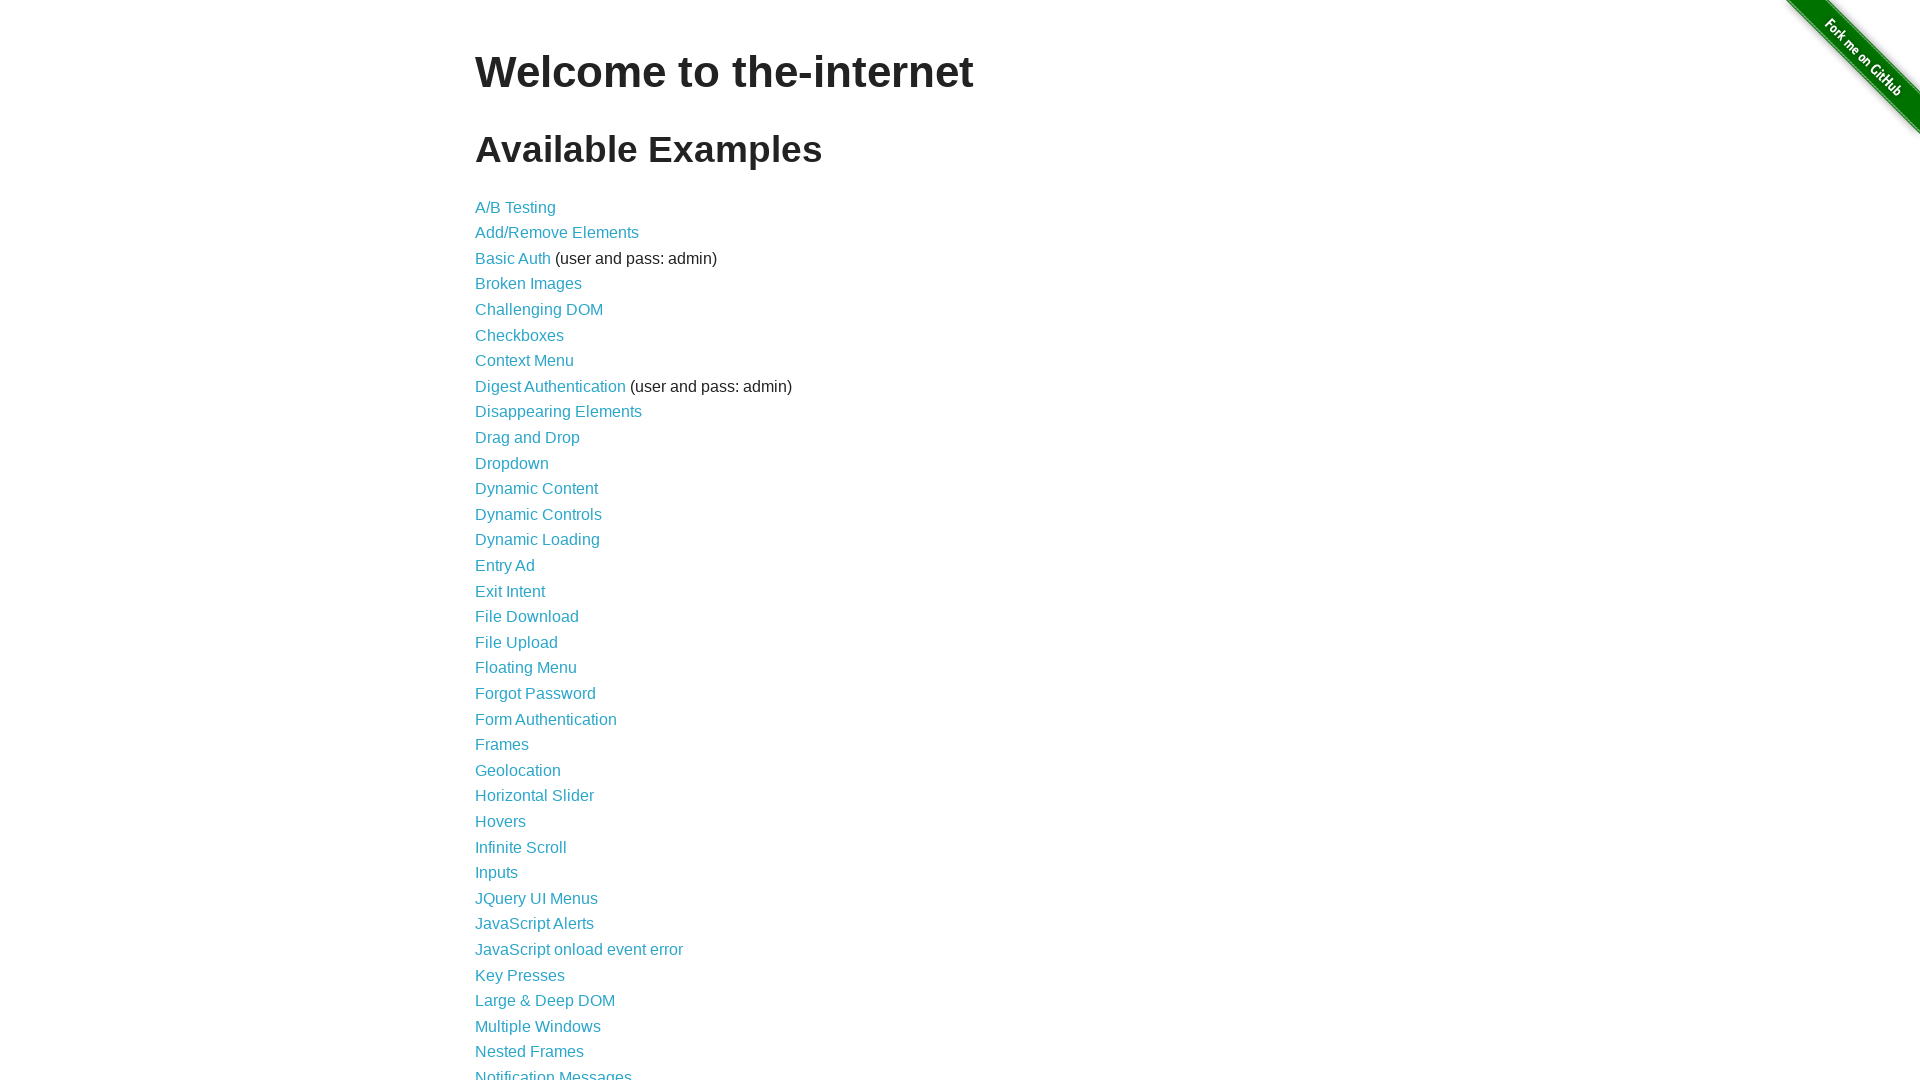

Verified page title is 'The Internet'
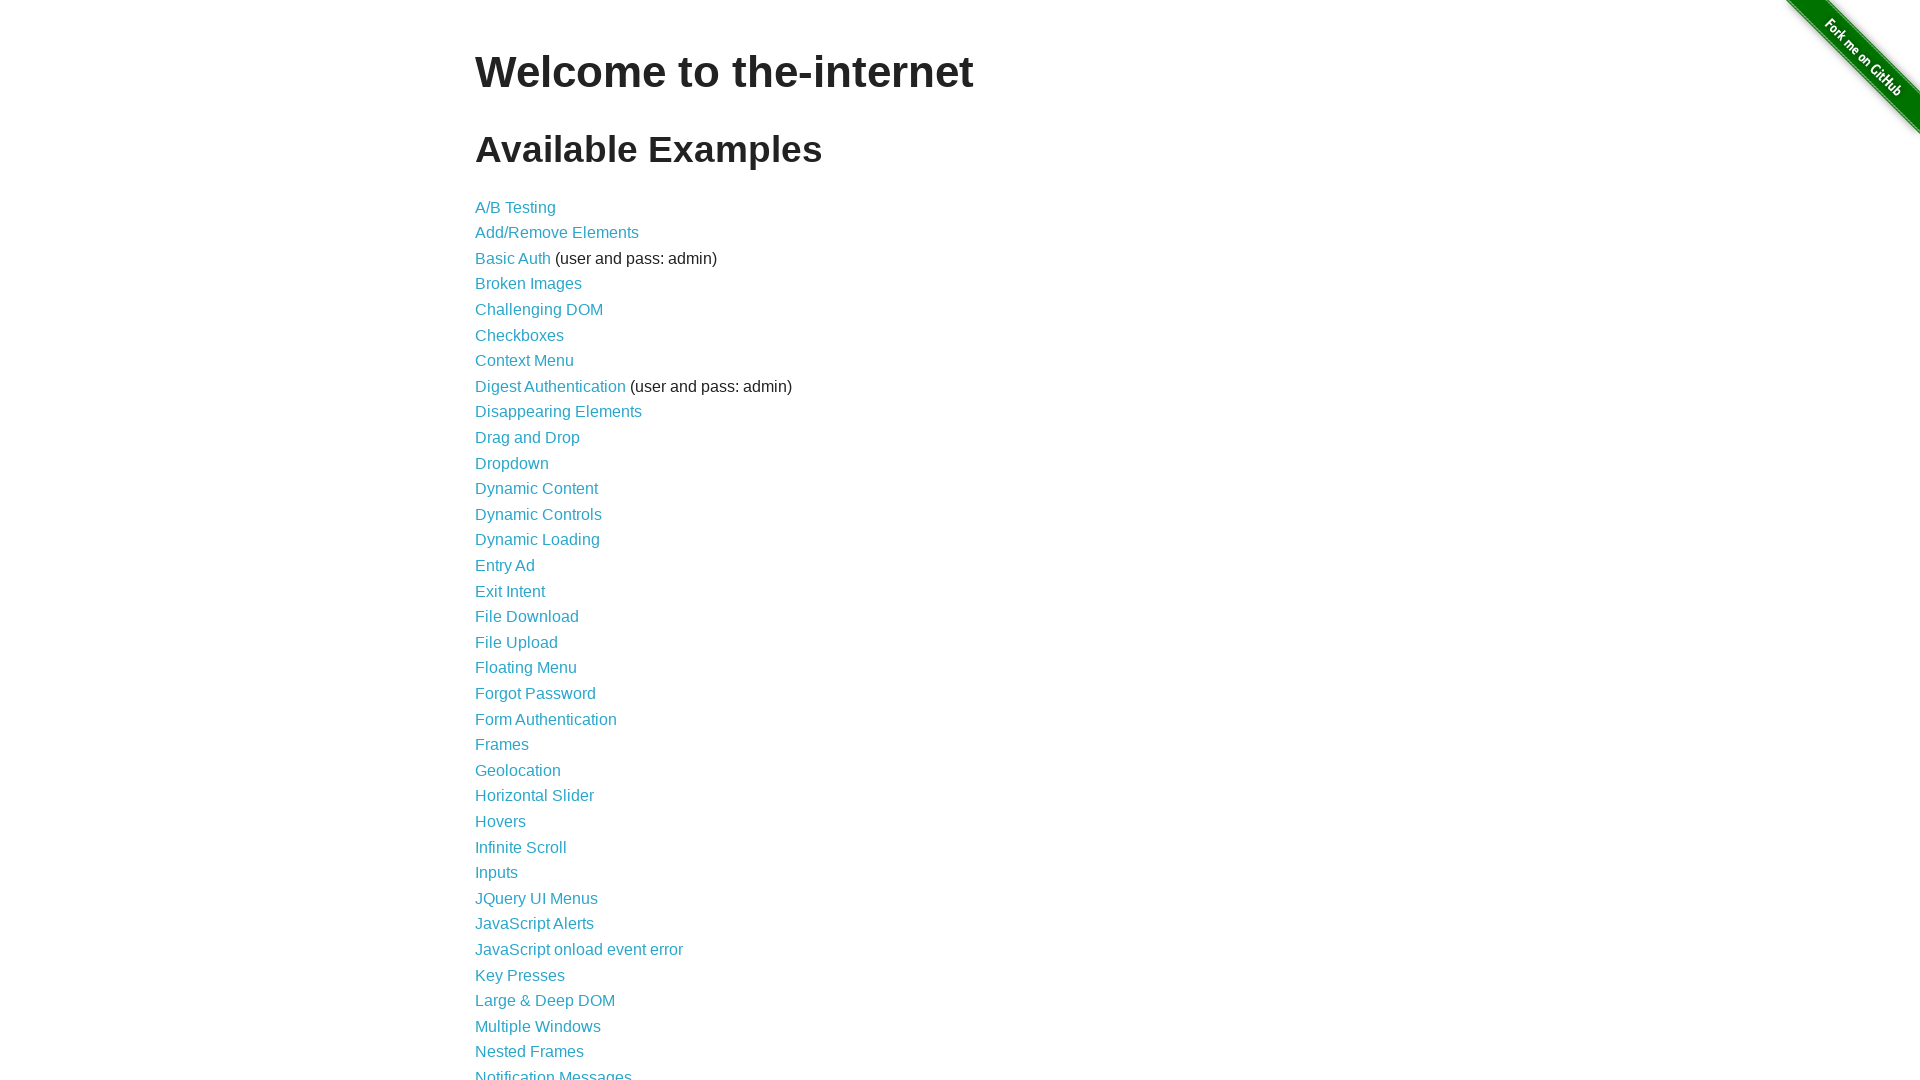

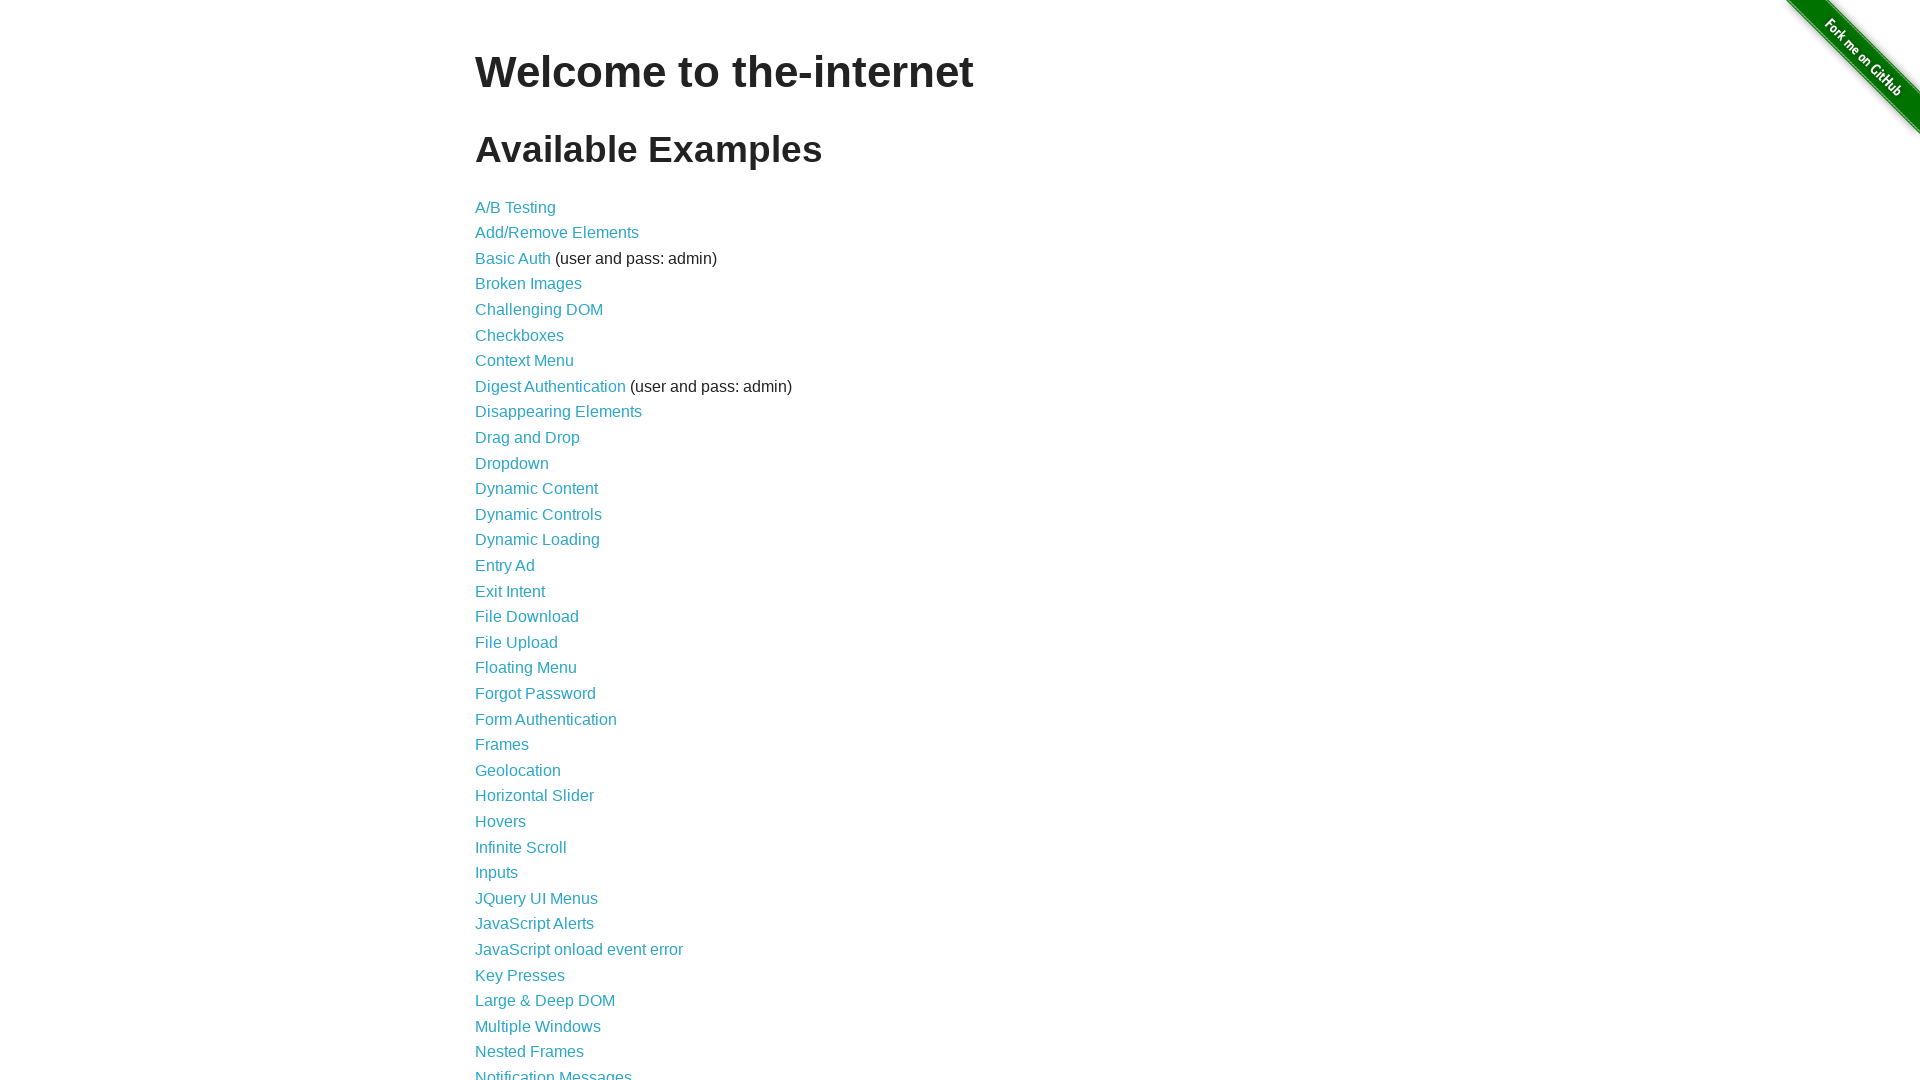